Navigates to a Selenium test page and clicks a button that triggers a console log entry

Starting URL: https://www.selenium.dev/selenium/web/bidi/logEntryAdded.html

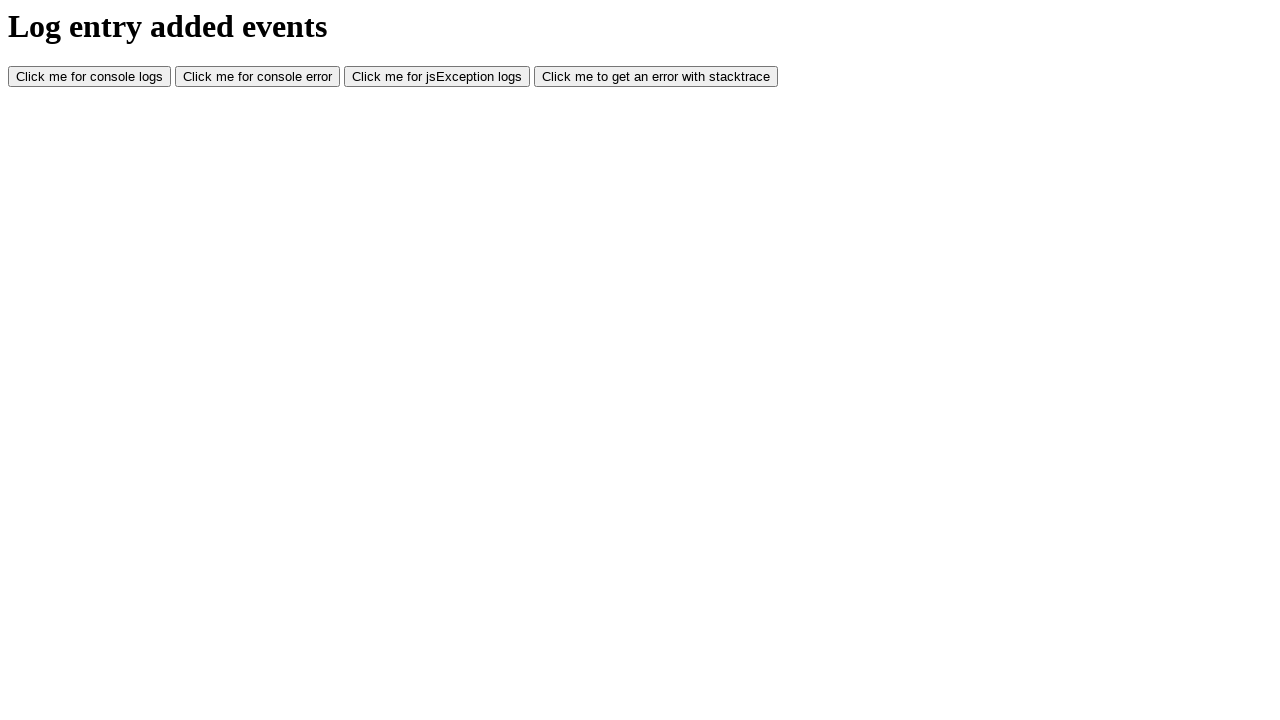

Navigated to Selenium BiDi log entry test page
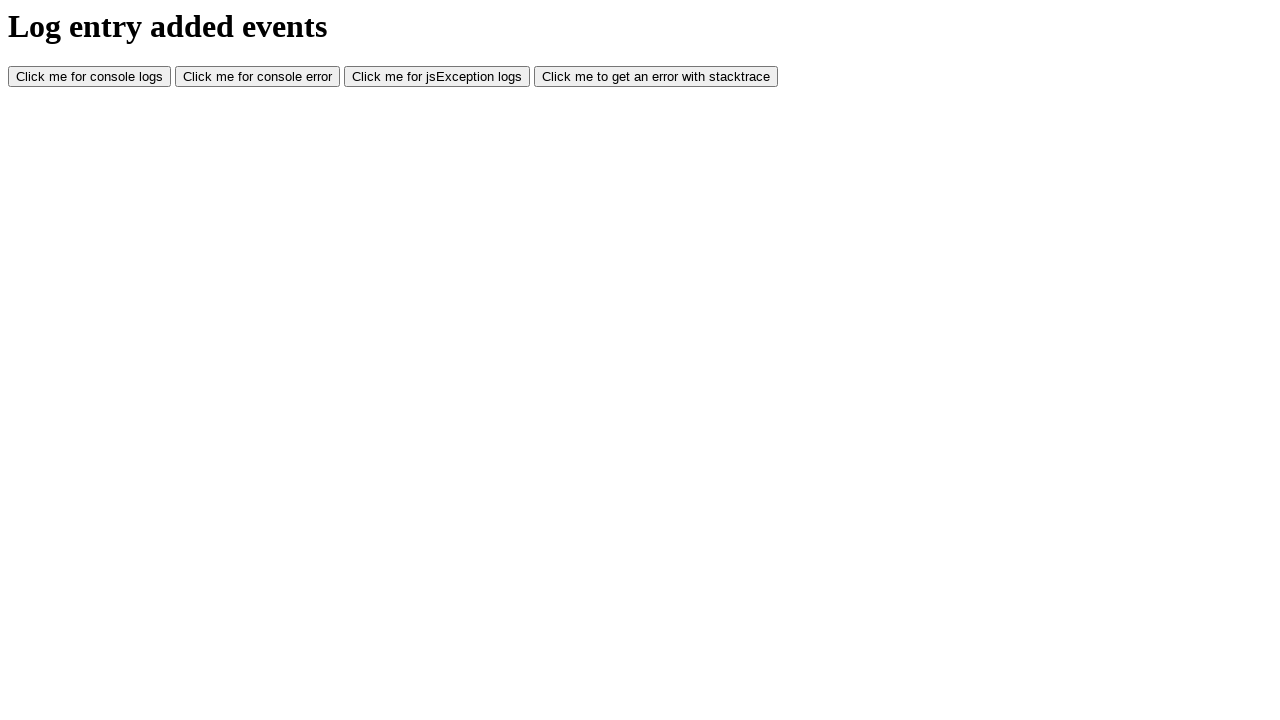

Clicked button to trigger console log entry at (90, 77) on #consoleLog
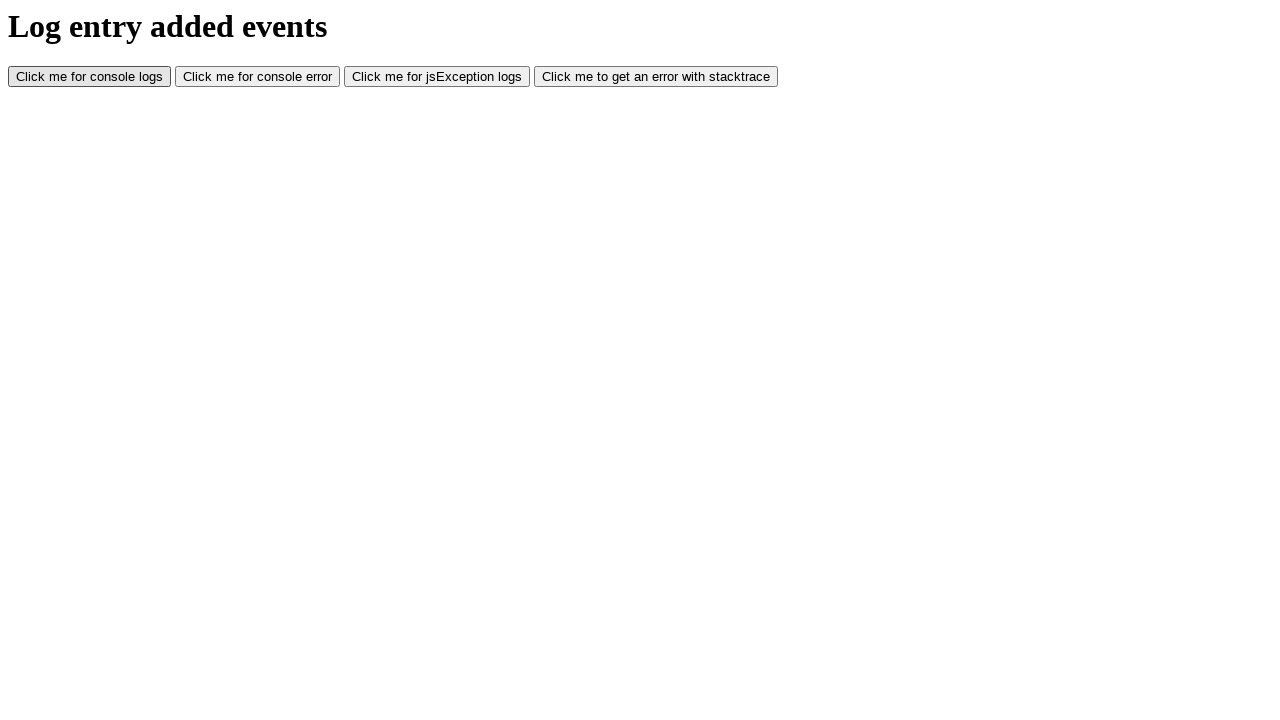

Waited 1000ms for console log to be processed
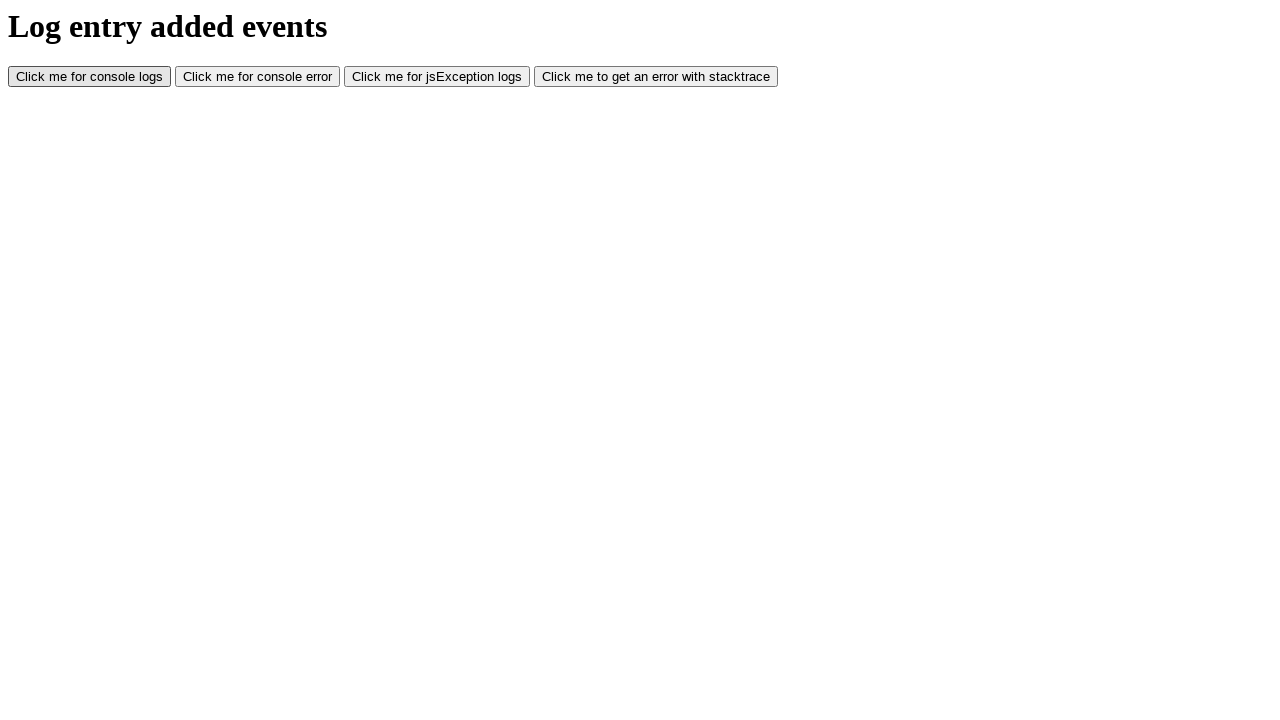

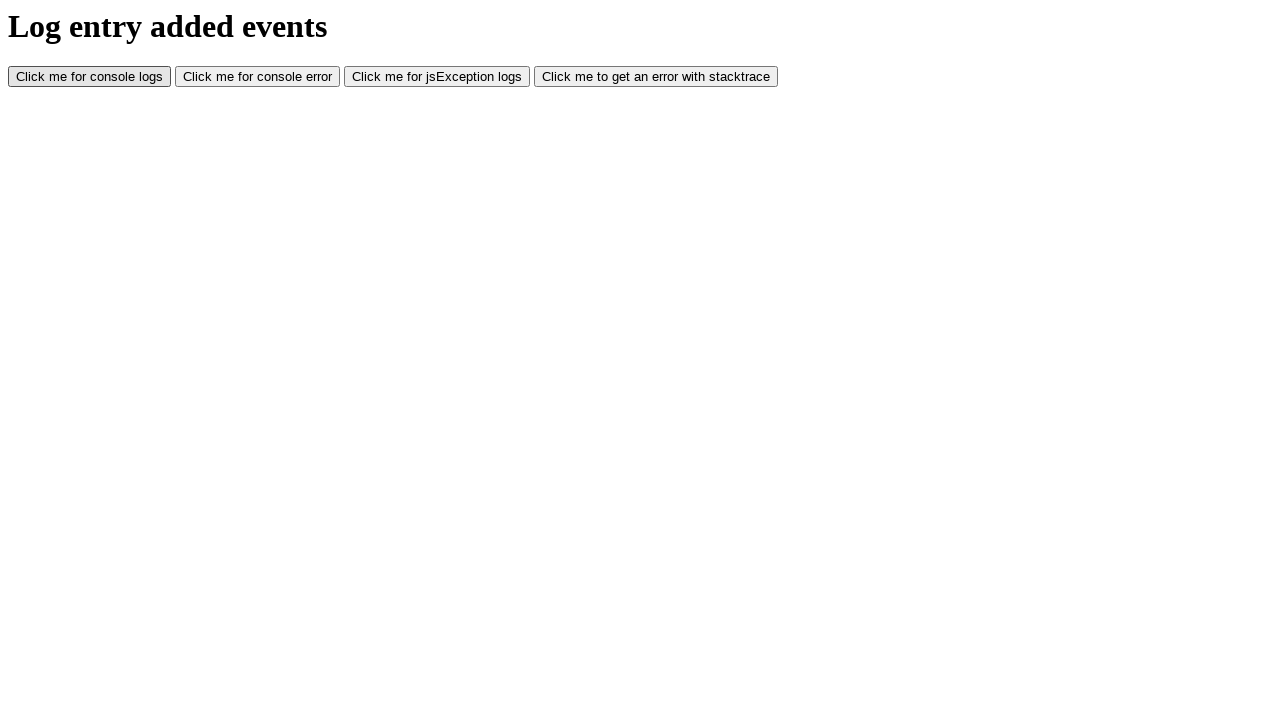